Tests the Open Trivia Database homepage by verifying the page title and clicking the Browse button to navigate to the browse section.

Starting URL: https://opentdb.com/

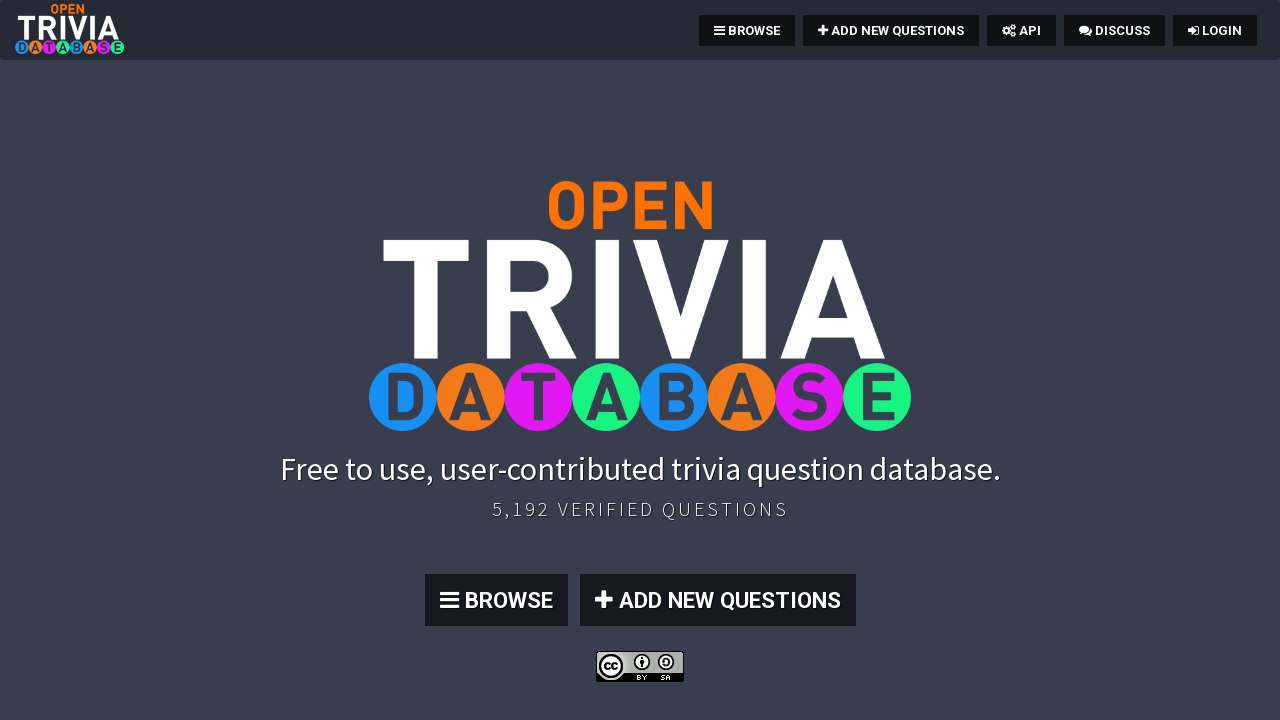

Verified page title is 'Open Trivia DB: Free to use, user-contributed trivia question database.'
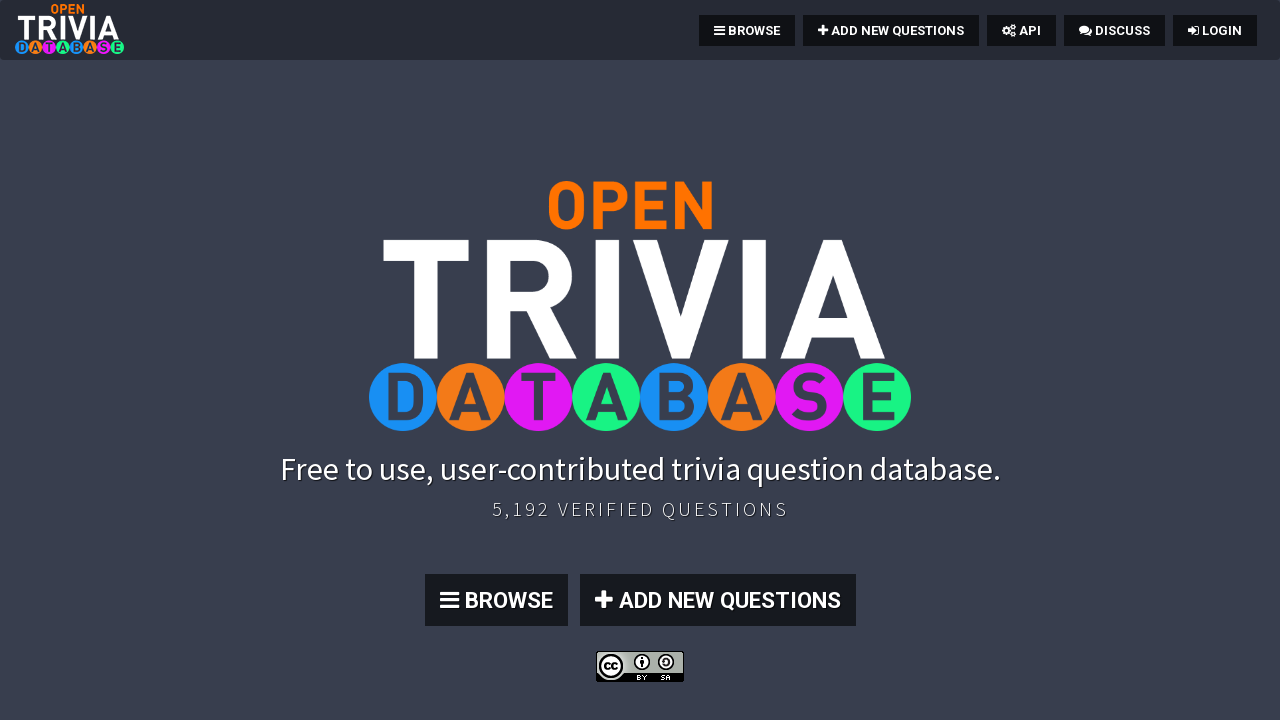

Clicked the Browse button to navigate to the browse section at (496, 600) on xpath=//*[@id='page-top']/section/div/div/div/a[1]
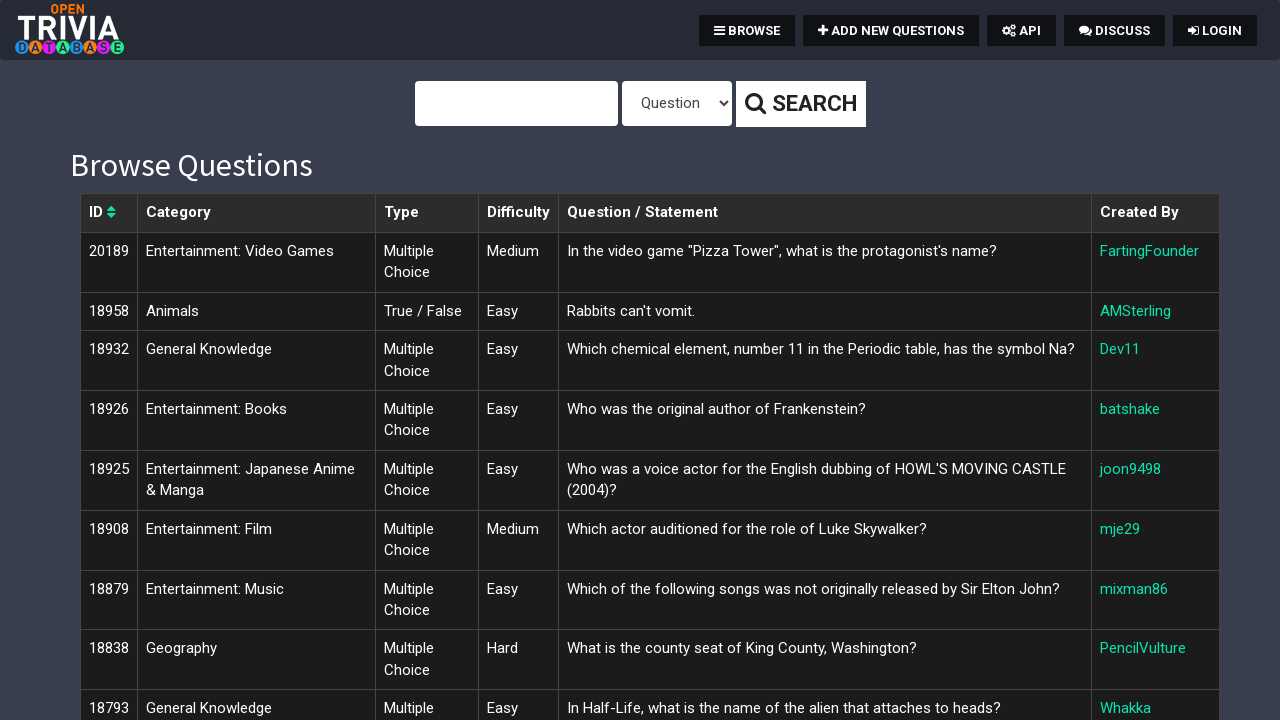

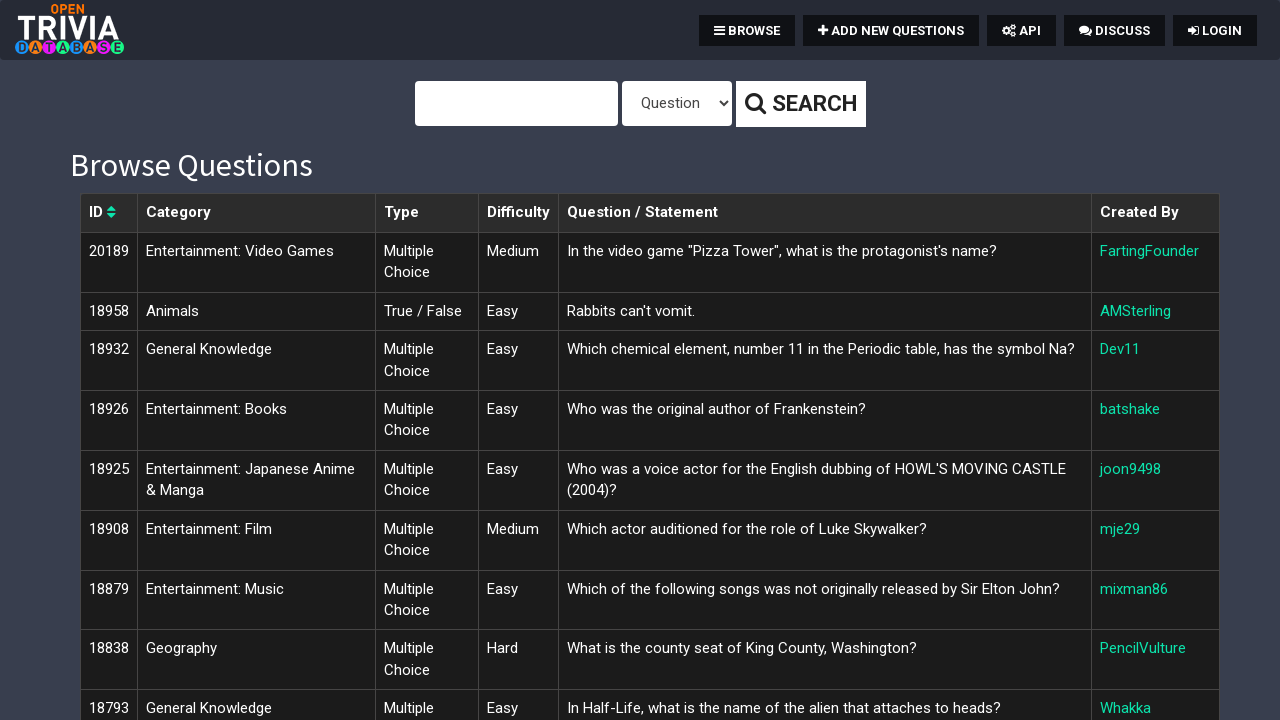